Tests marking individual todo items as complete by checking their checkboxes

Starting URL: https://demo.playwright.dev/todomvc

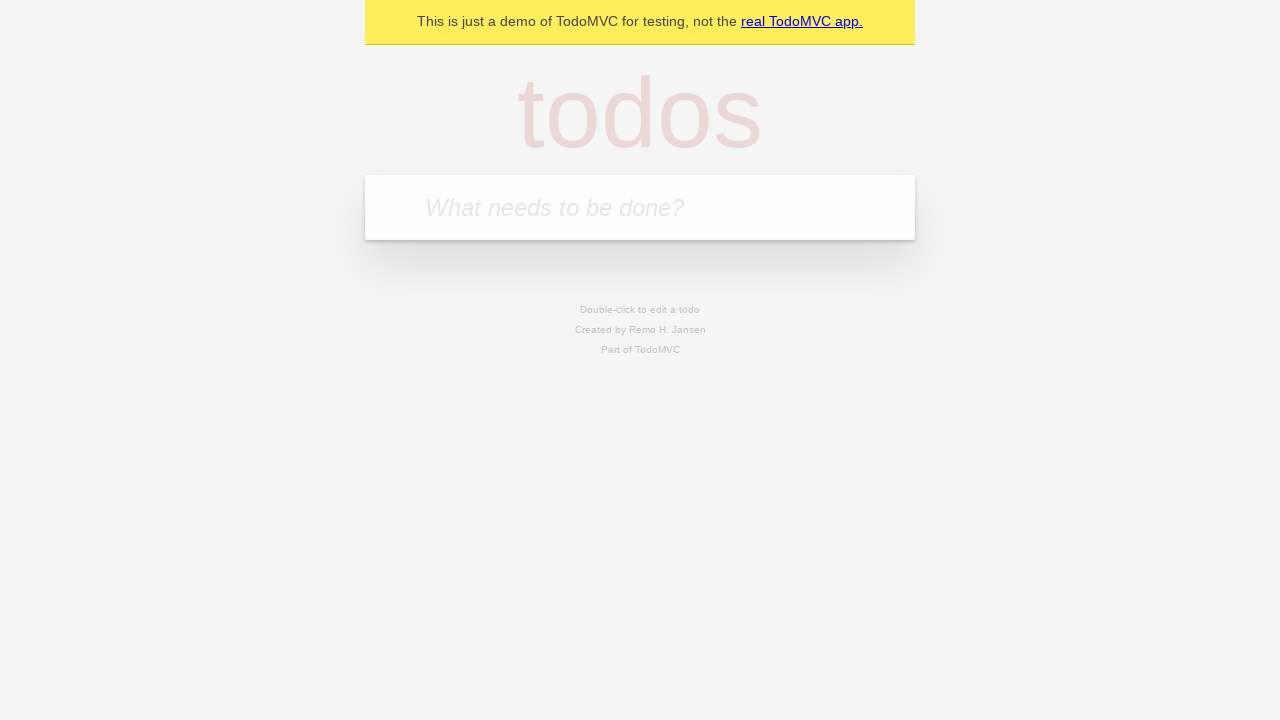

Located the 'What needs to be done?' input field
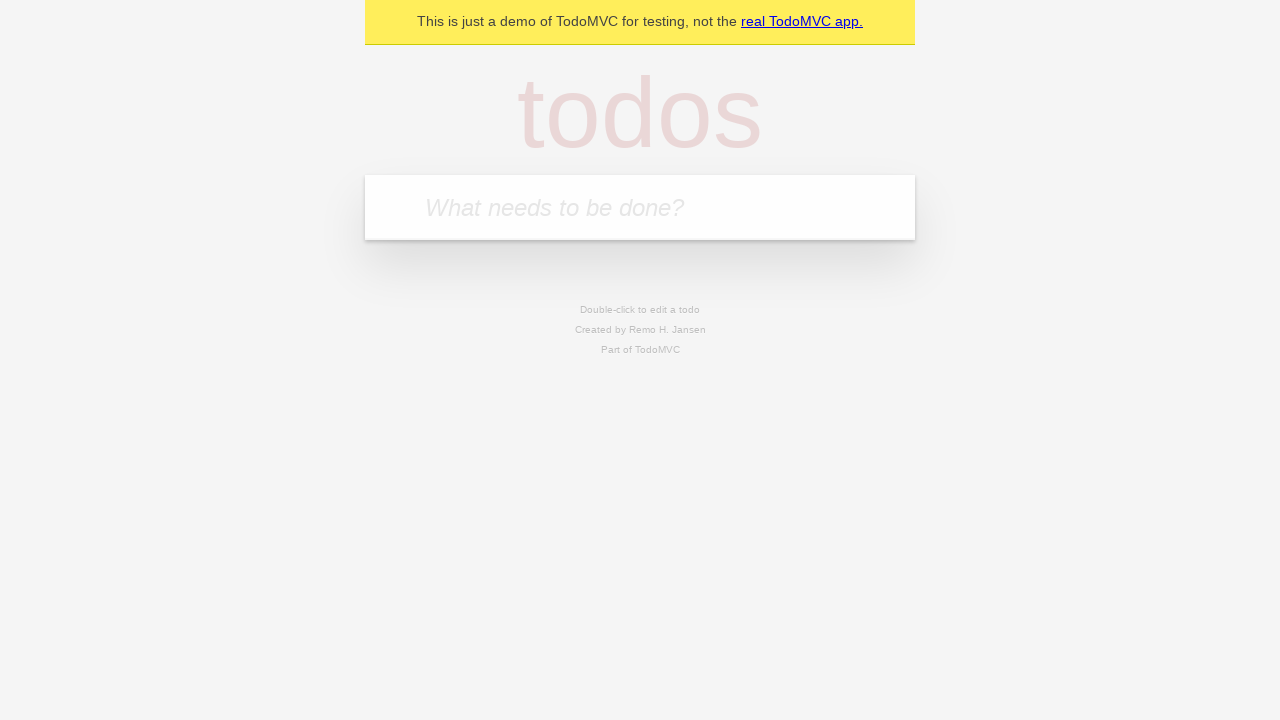

Filled input with 'buy some cheese' on internal:attr=[placeholder="What needs to be done?"i]
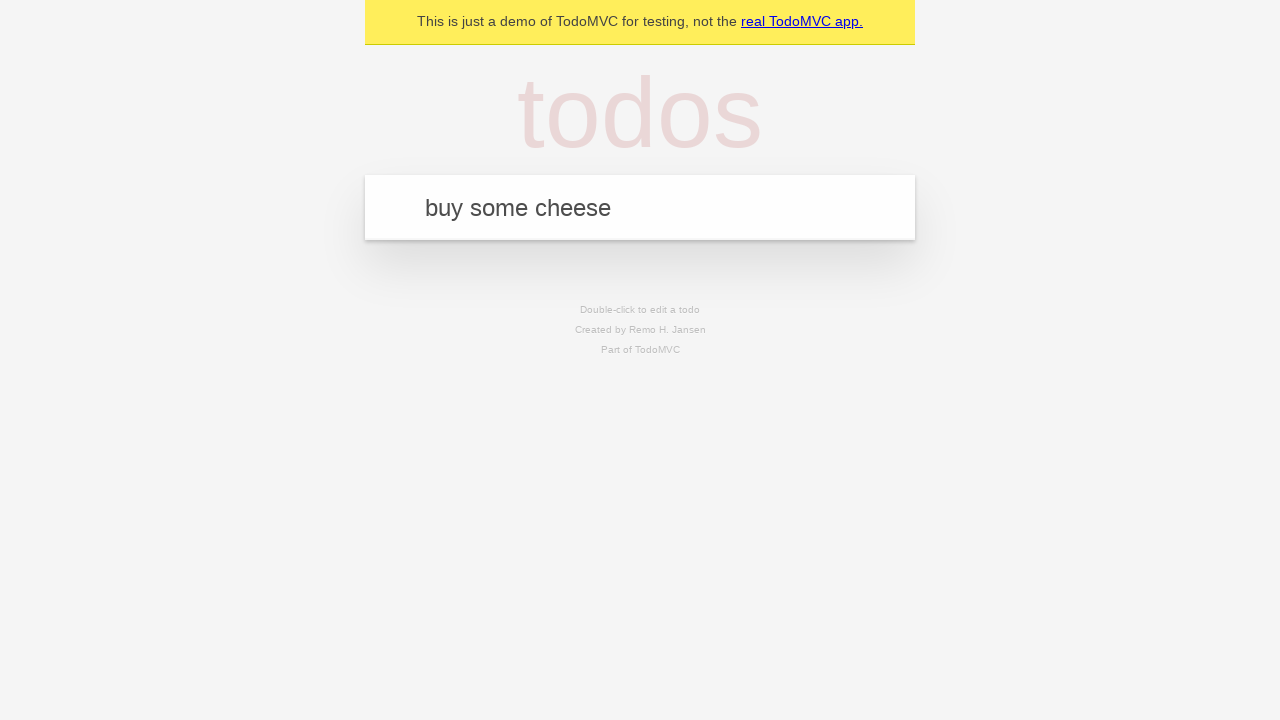

Pressed Enter to create first todo item on internal:attr=[placeholder="What needs to be done?"i]
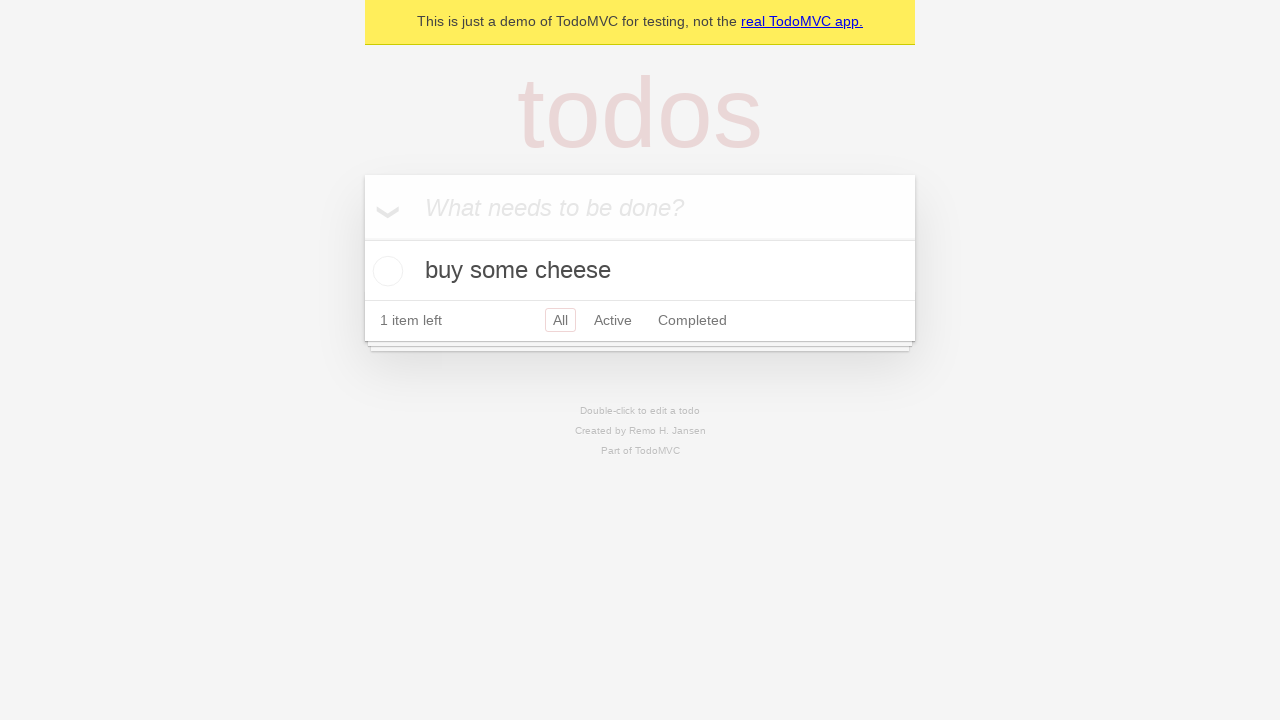

Filled input with 'feed the cat' on internal:attr=[placeholder="What needs to be done?"i]
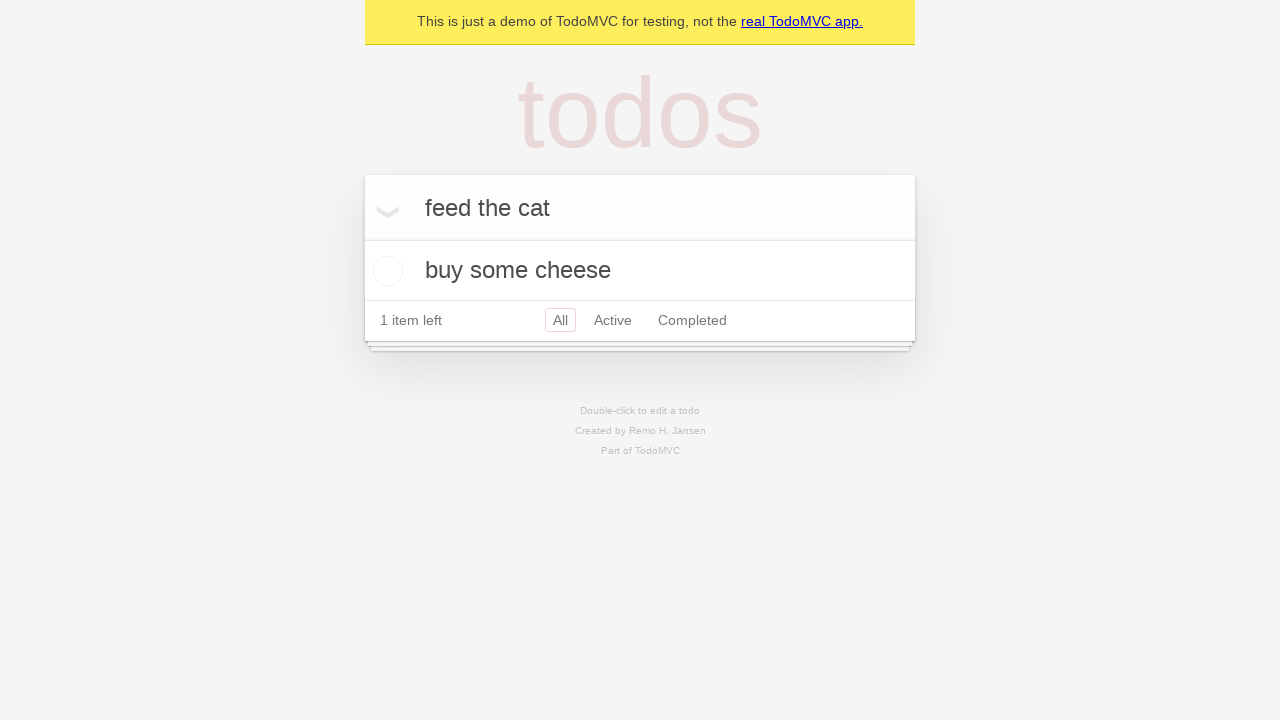

Pressed Enter to create second todo item on internal:attr=[placeholder="What needs to be done?"i]
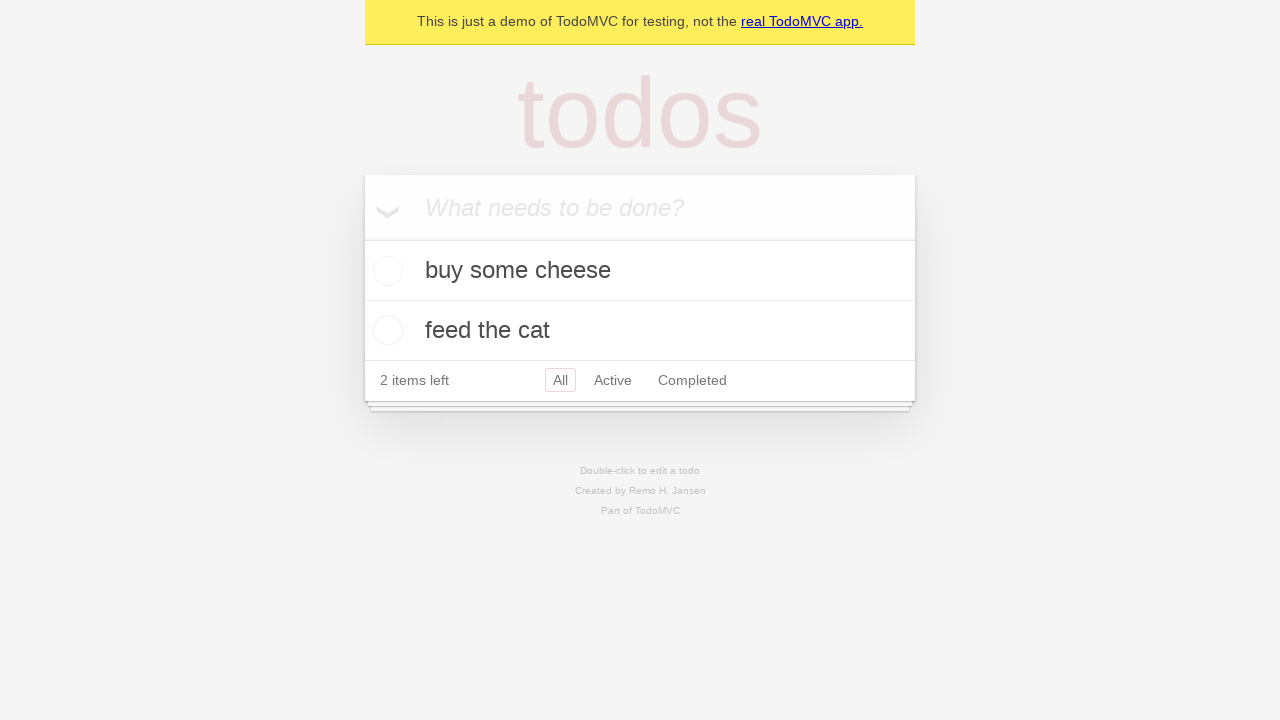

Waited for todo items to appear in the DOM
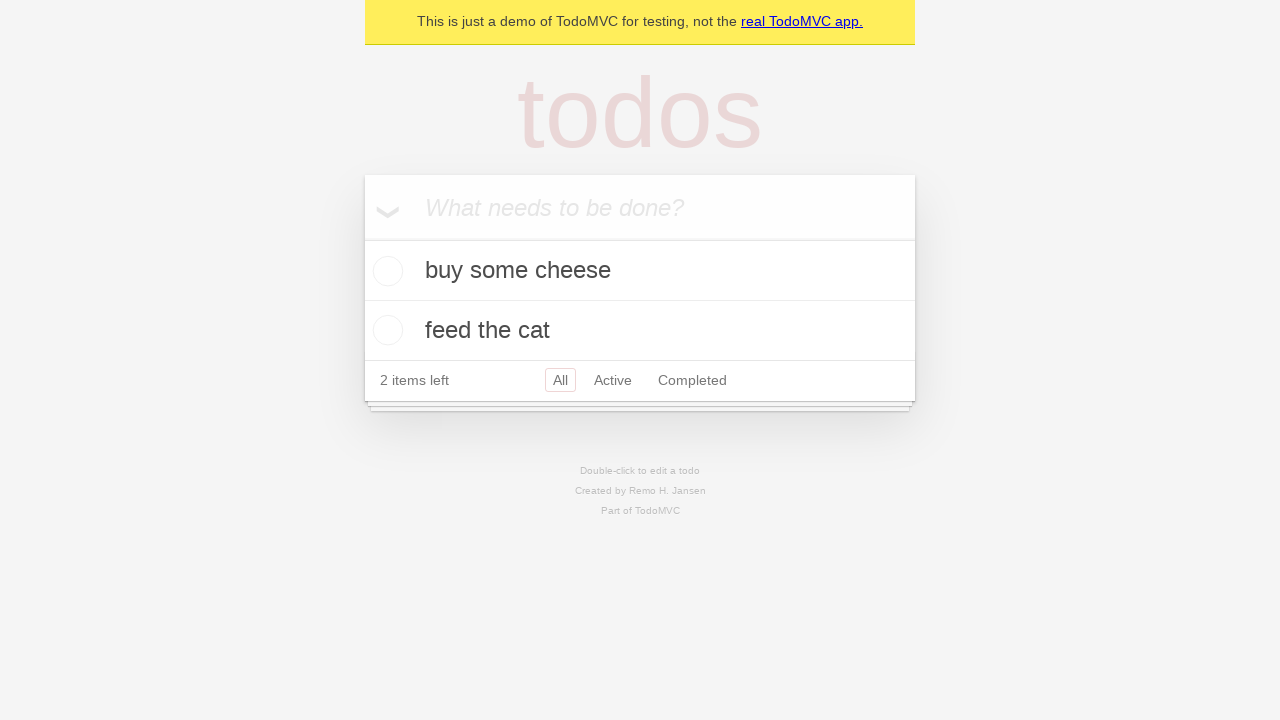

Located the first todo item
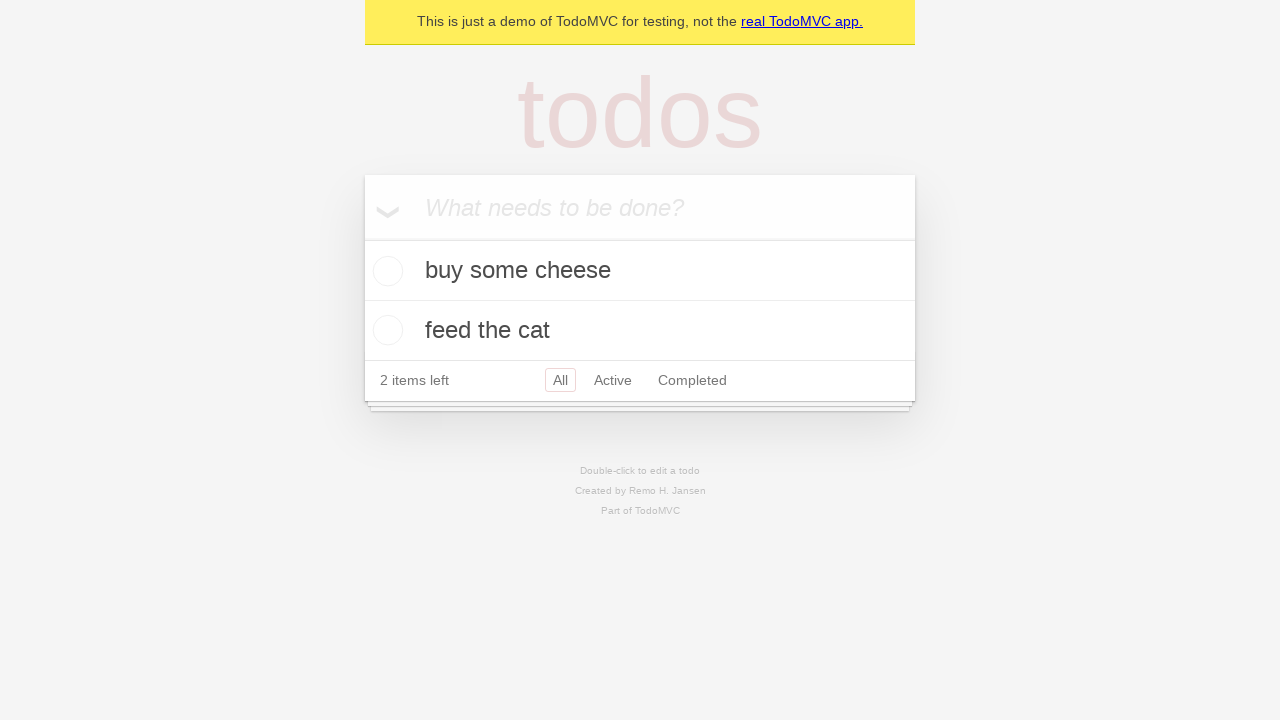

Checked the checkbox for 'buy some cheese' at (385, 271) on internal:testid=[data-testid="todo-item"s] >> nth=0 >> internal:role=checkbox
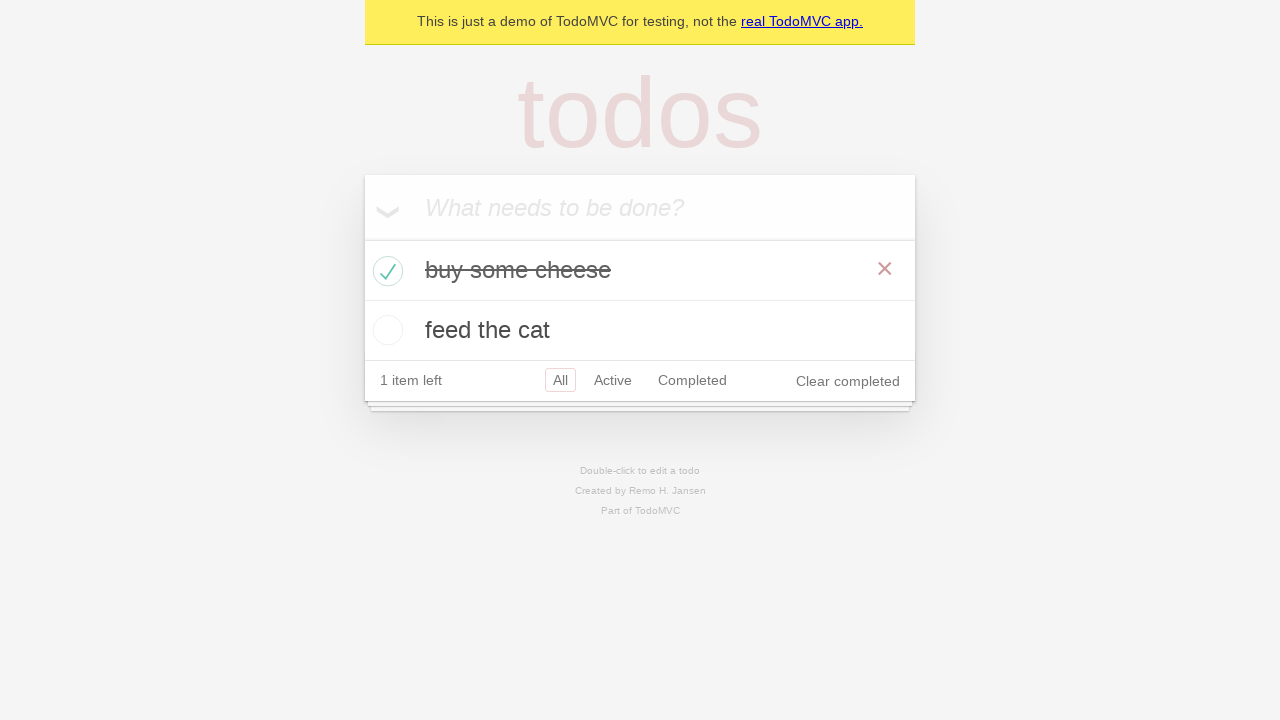

Located the second todo item
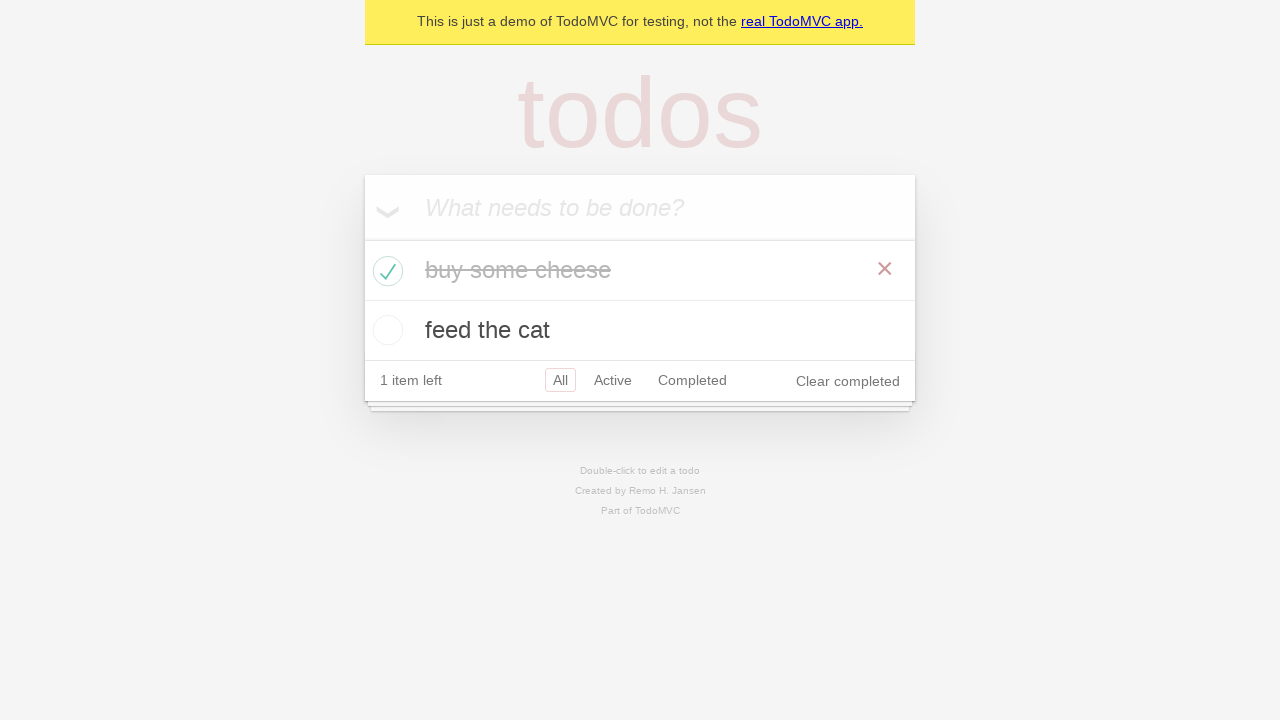

Checked the checkbox for 'feed the cat' at (385, 330) on internal:testid=[data-testid="todo-item"s] >> nth=1 >> internal:role=checkbox
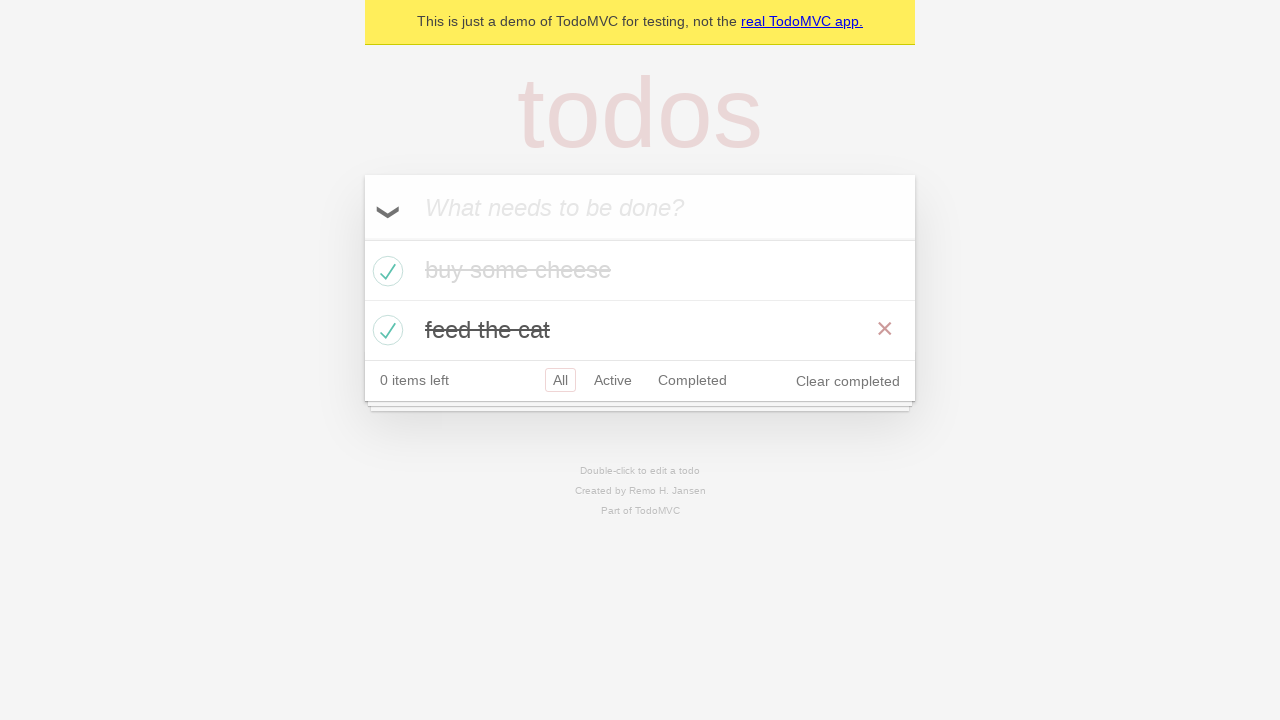

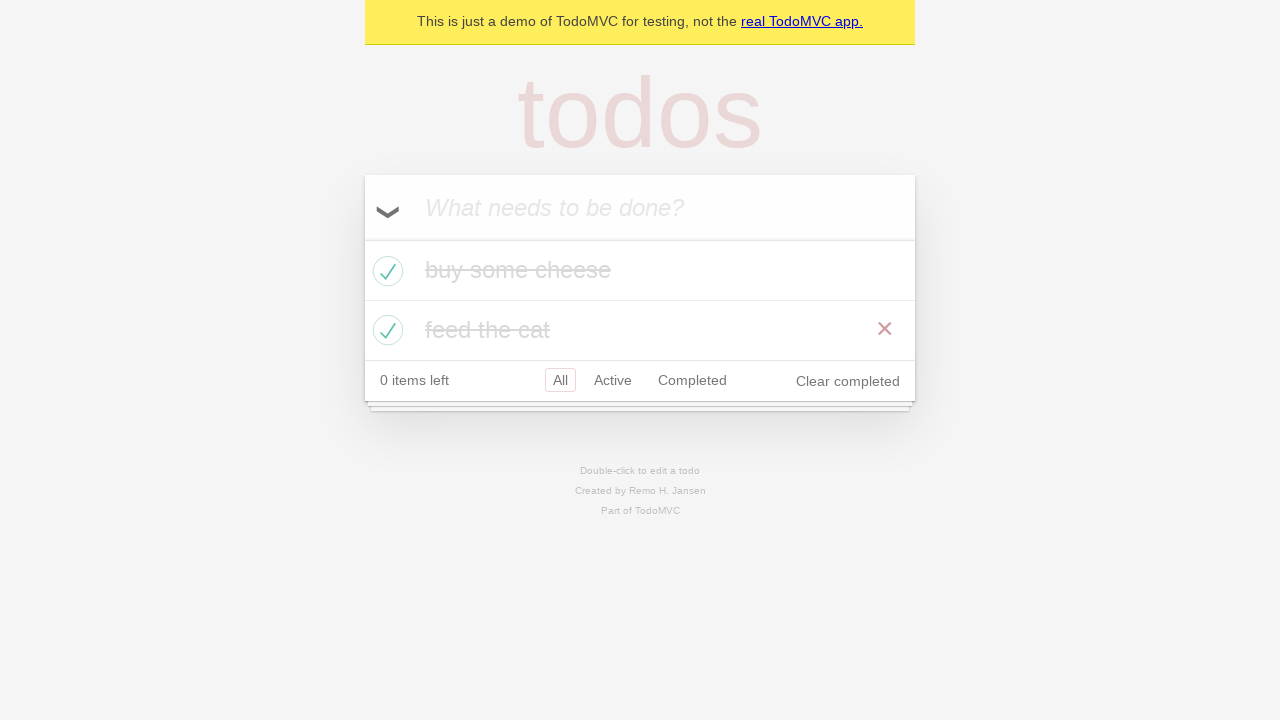